Tests date picker by entering a date and verifying the input value

Starting URL: https://bonigarcia.dev/selenium-webdriver-java/

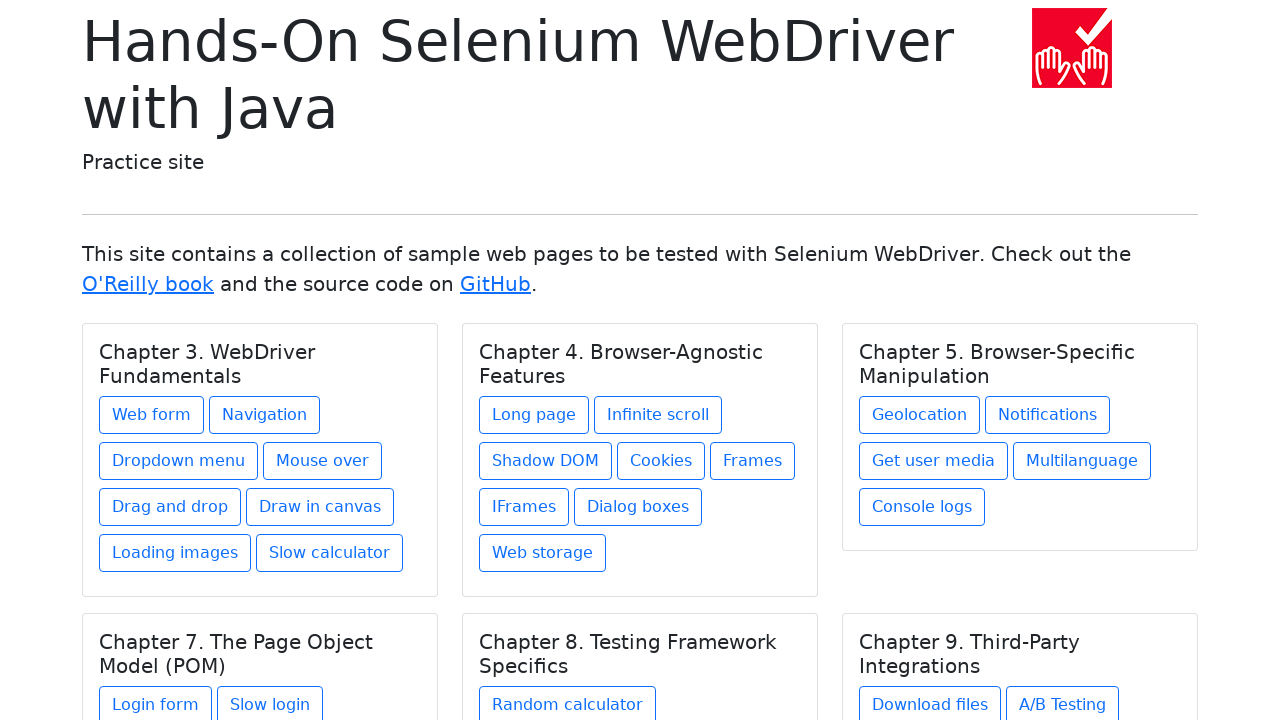

Clicked on 'Web form' link to navigate to web form page at (152, 415) on text=Web form
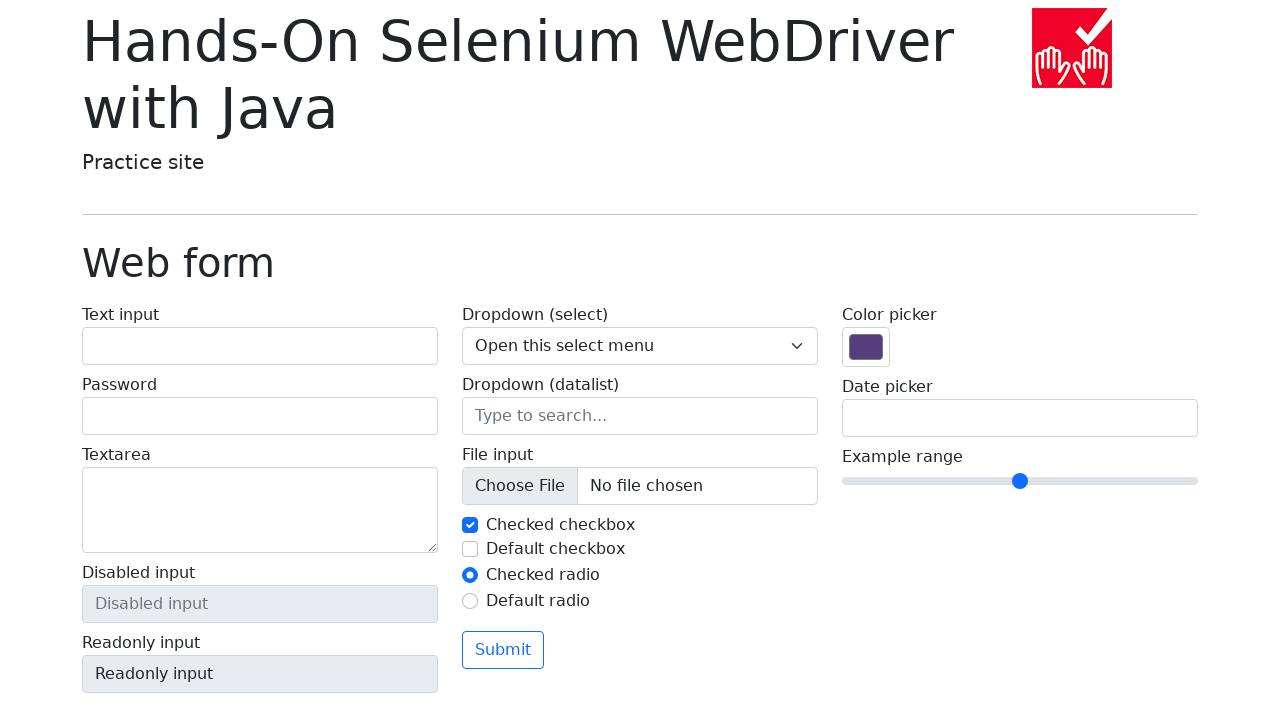

Filled date picker input with date '03/12/2025' on input[name='my-date']
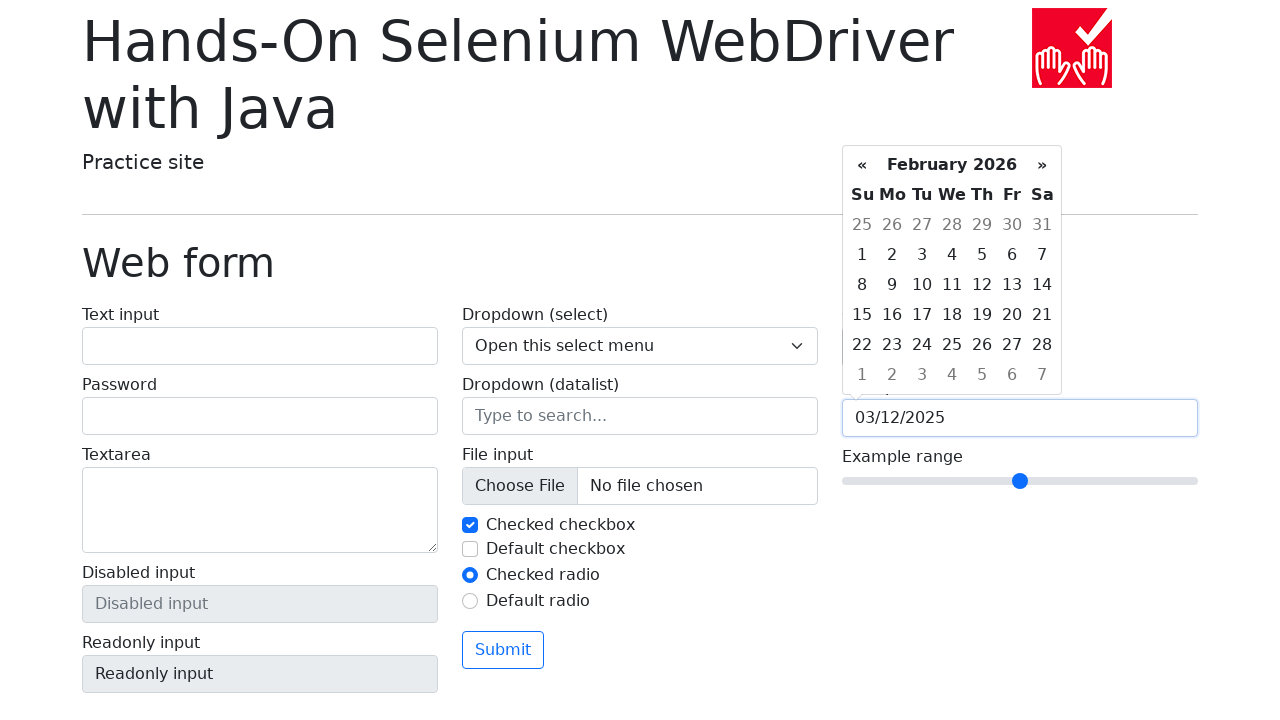

Verified that date picker input value equals '03/12/2025'
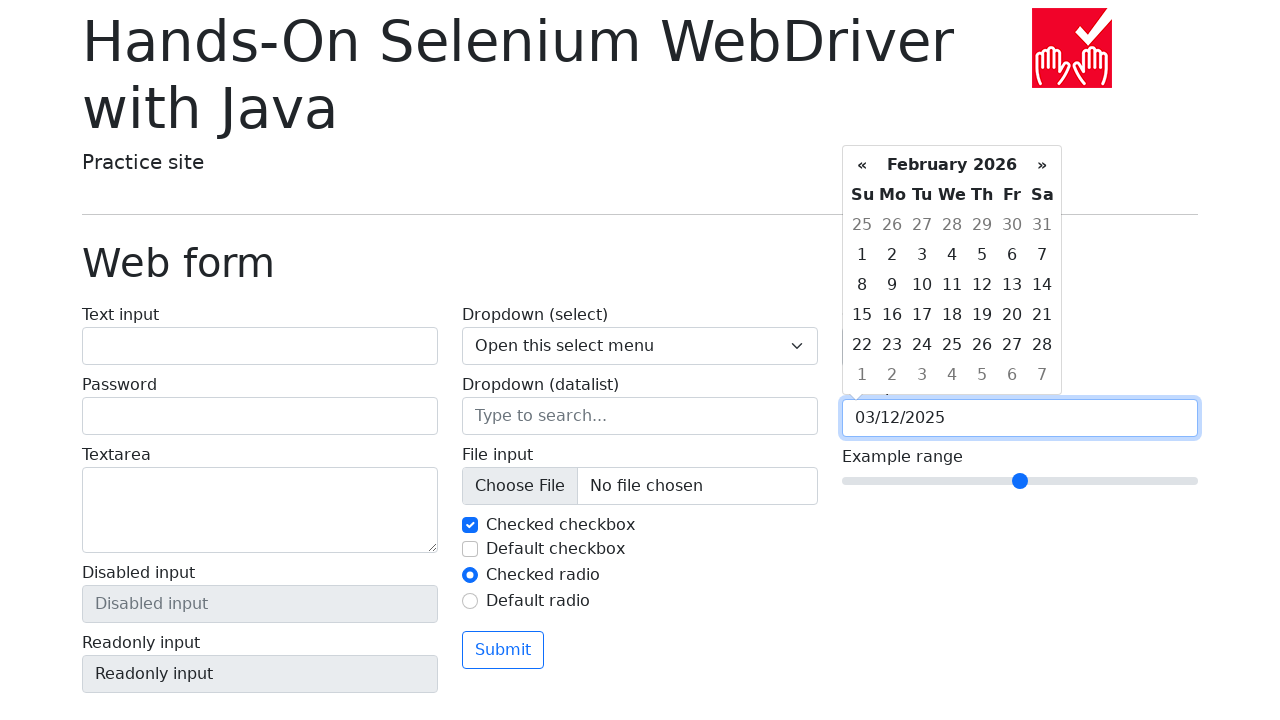

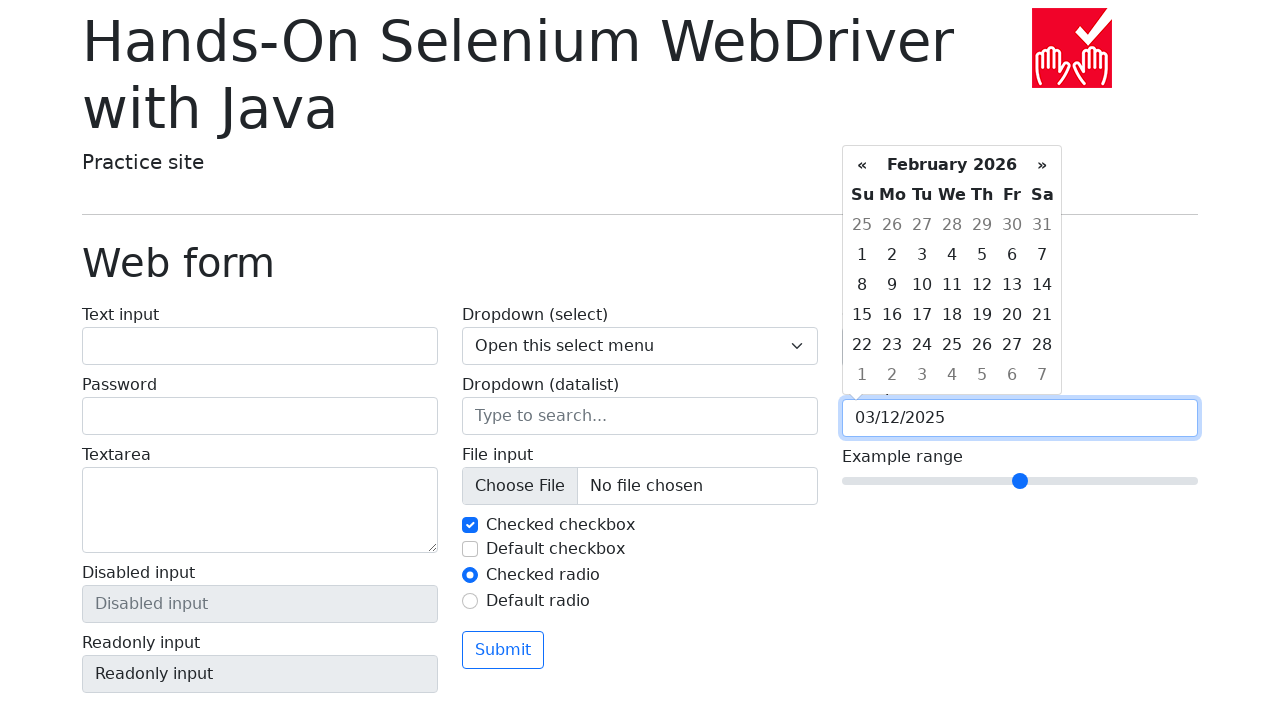